Navigates to a test automation practice blog, scrolls to a table section, and verifies table elements are present

Starting URL: http://testautomationpractice.blogspot.com/

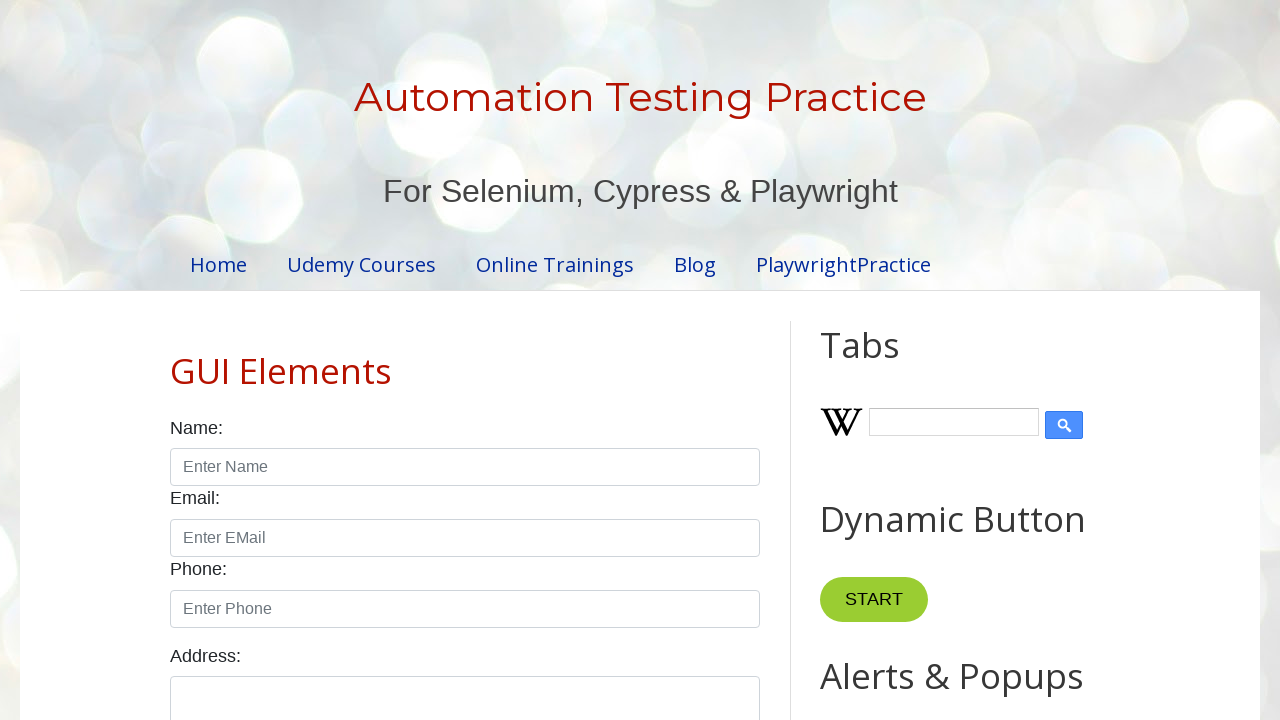

Scrolled down 1800 pixels to reach table section
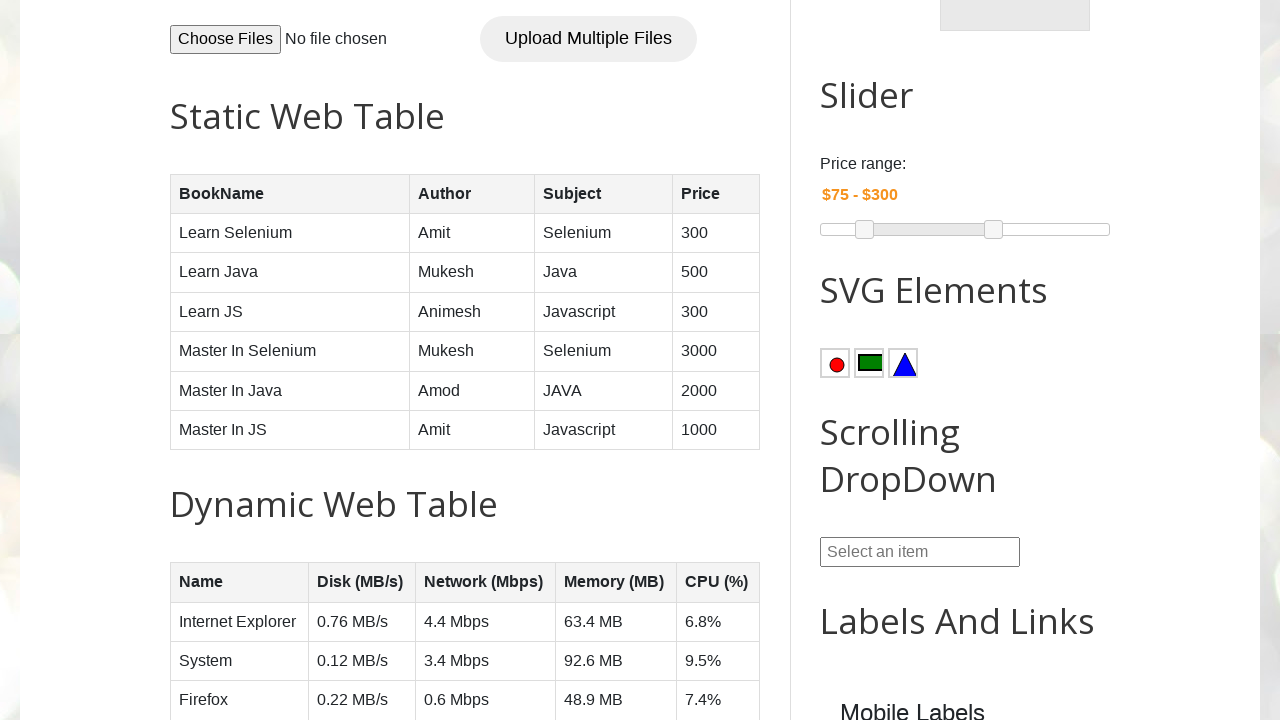

Table element became visible
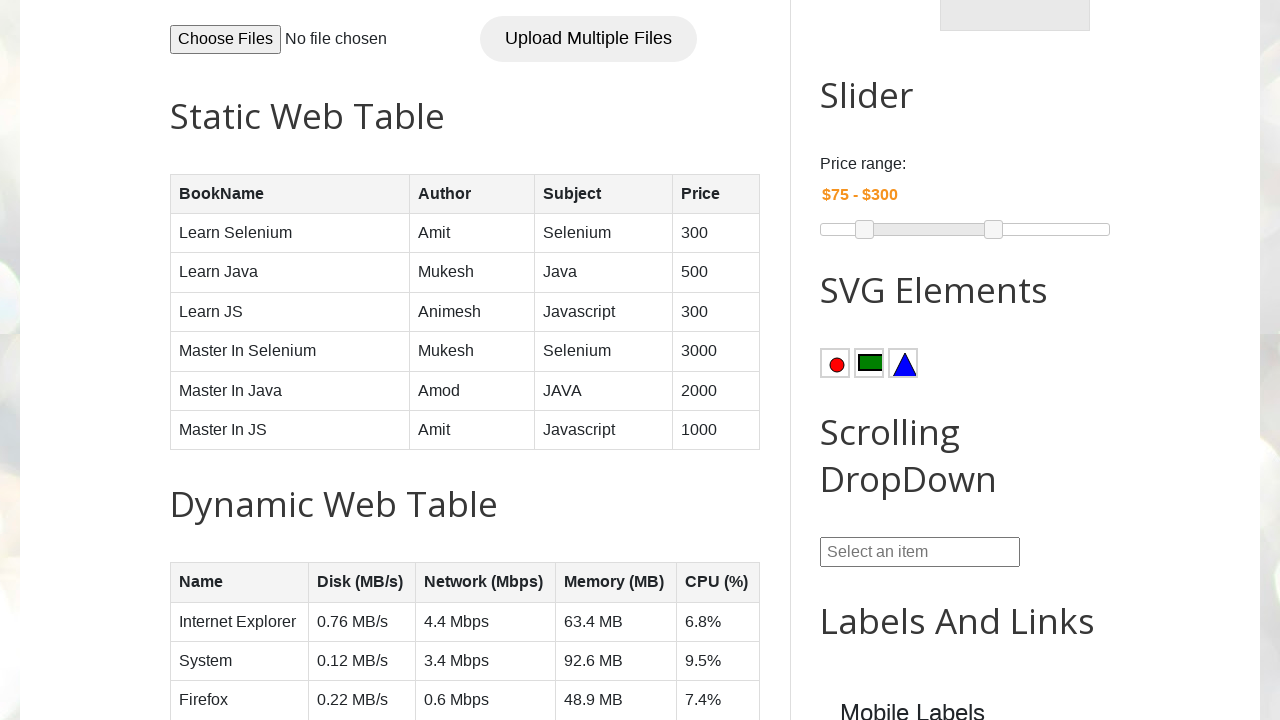

Table rows are present in the DOM
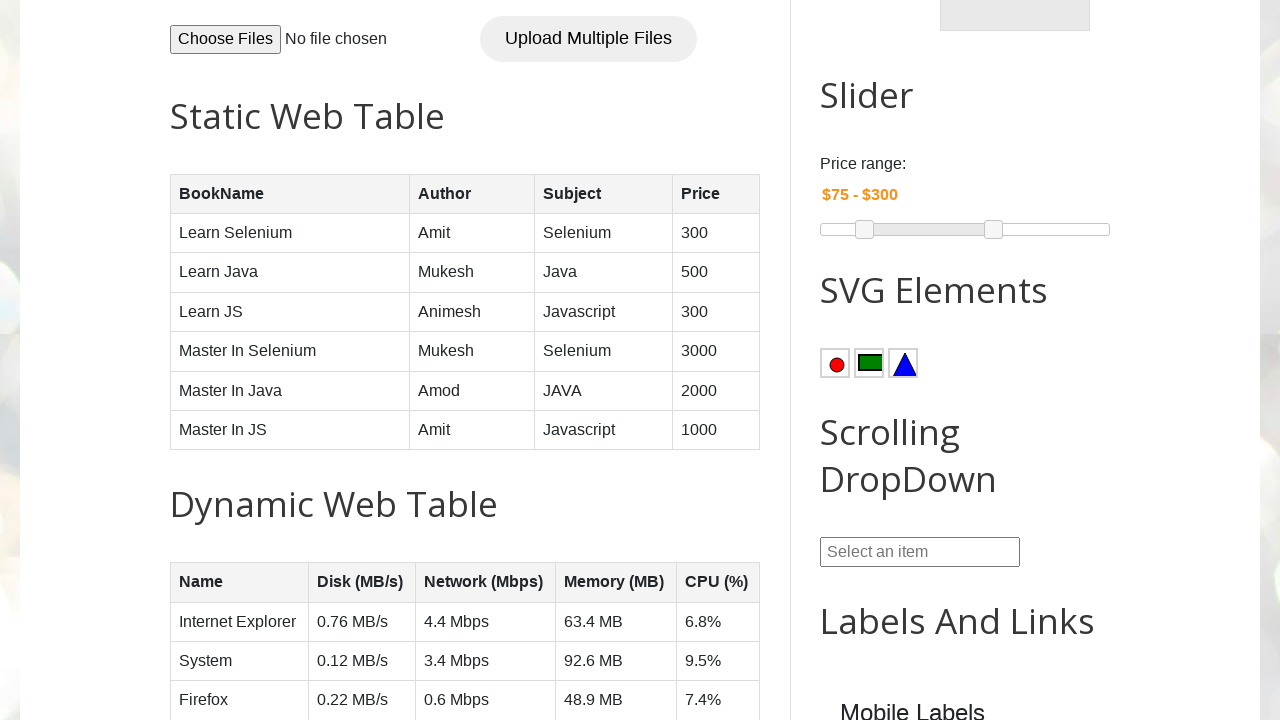

First data cell in table row 2 is accessible
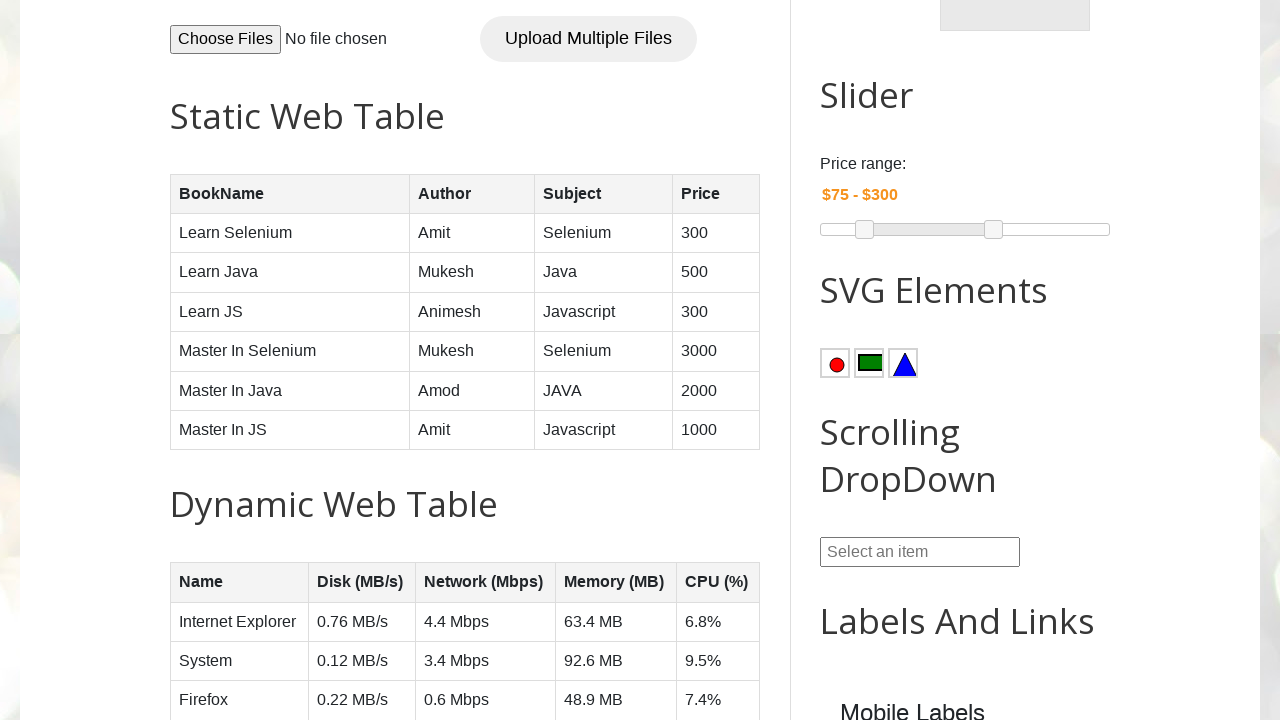

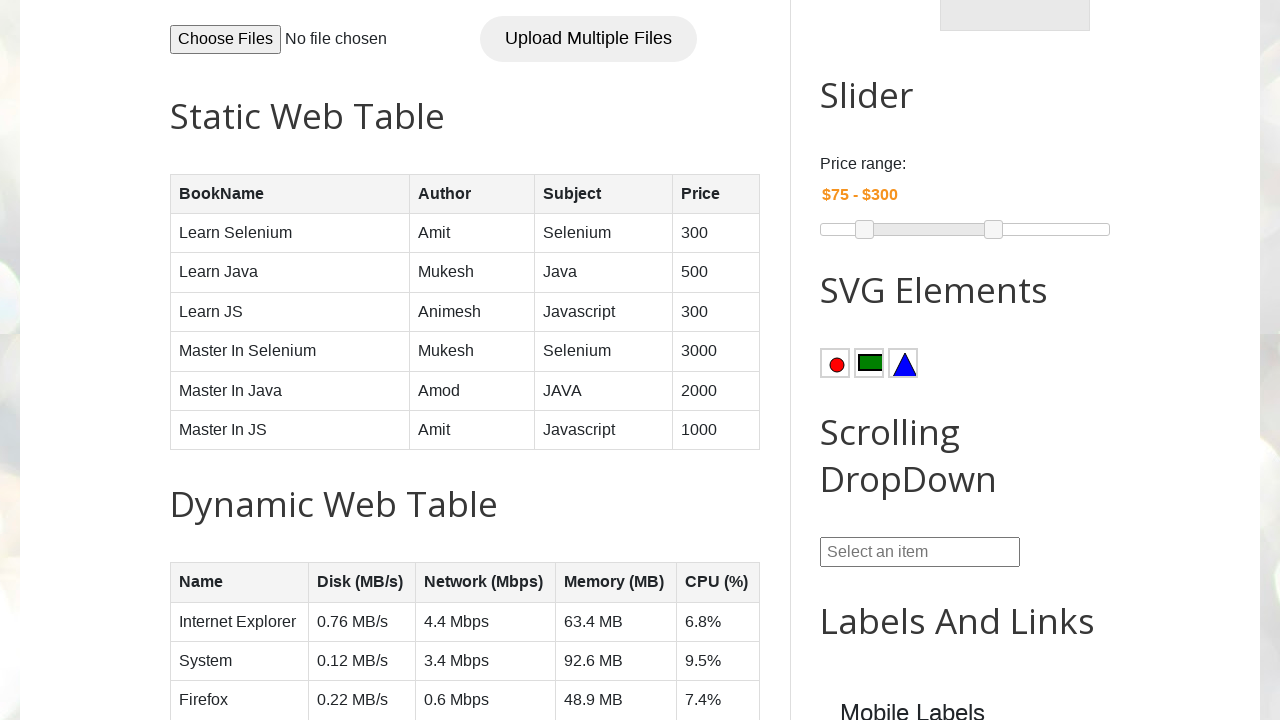